Navigates to the Math NEWS website and clicks on the most recent article link to view it

Starting URL: https://mathnews.uwaterloo.ca/

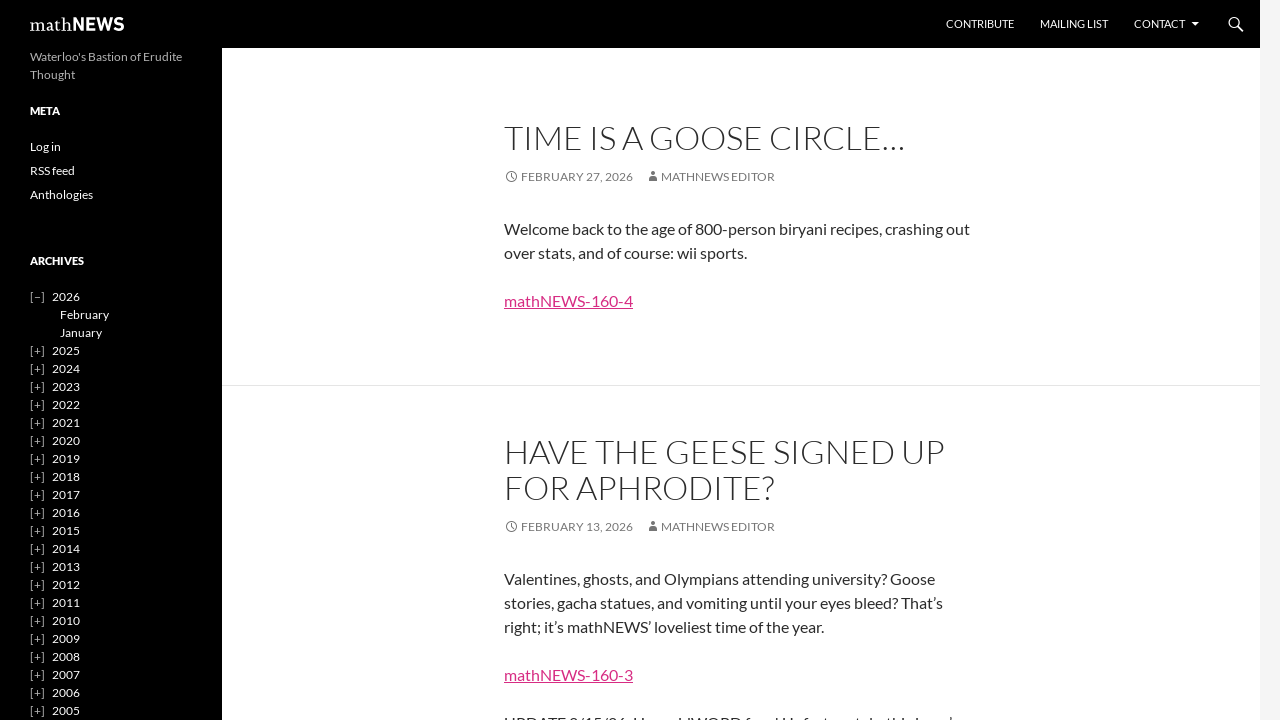

Waited for mathNEWS article links to load
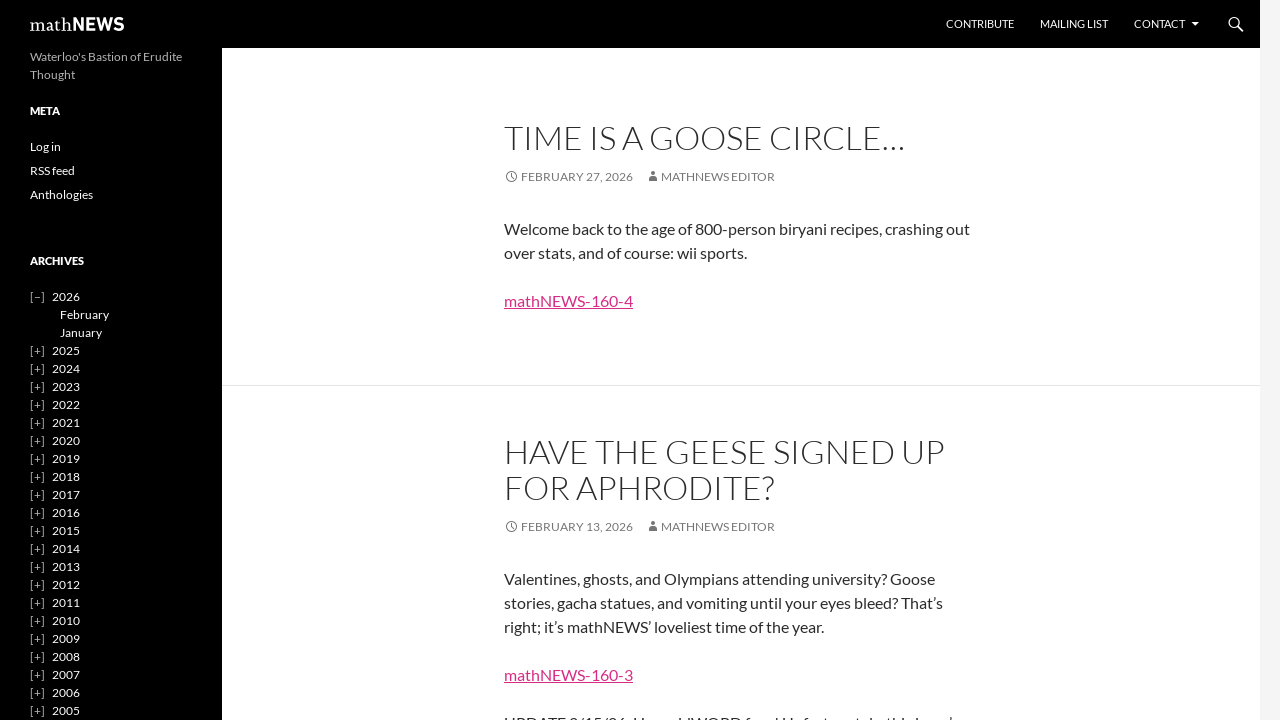

Located all mathNEWS article links
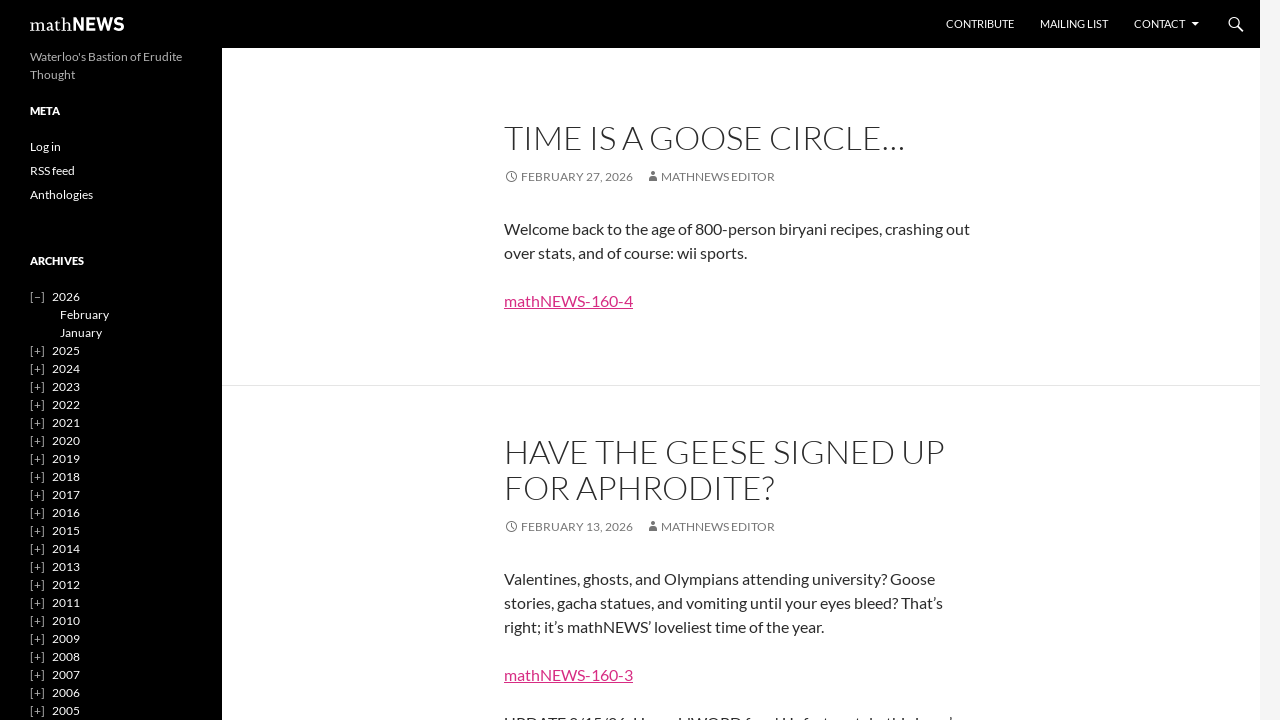

Clicked on the most recent mathNEWS article link at (77, 24) on a:has-text('mathNEWS ') >> nth=0
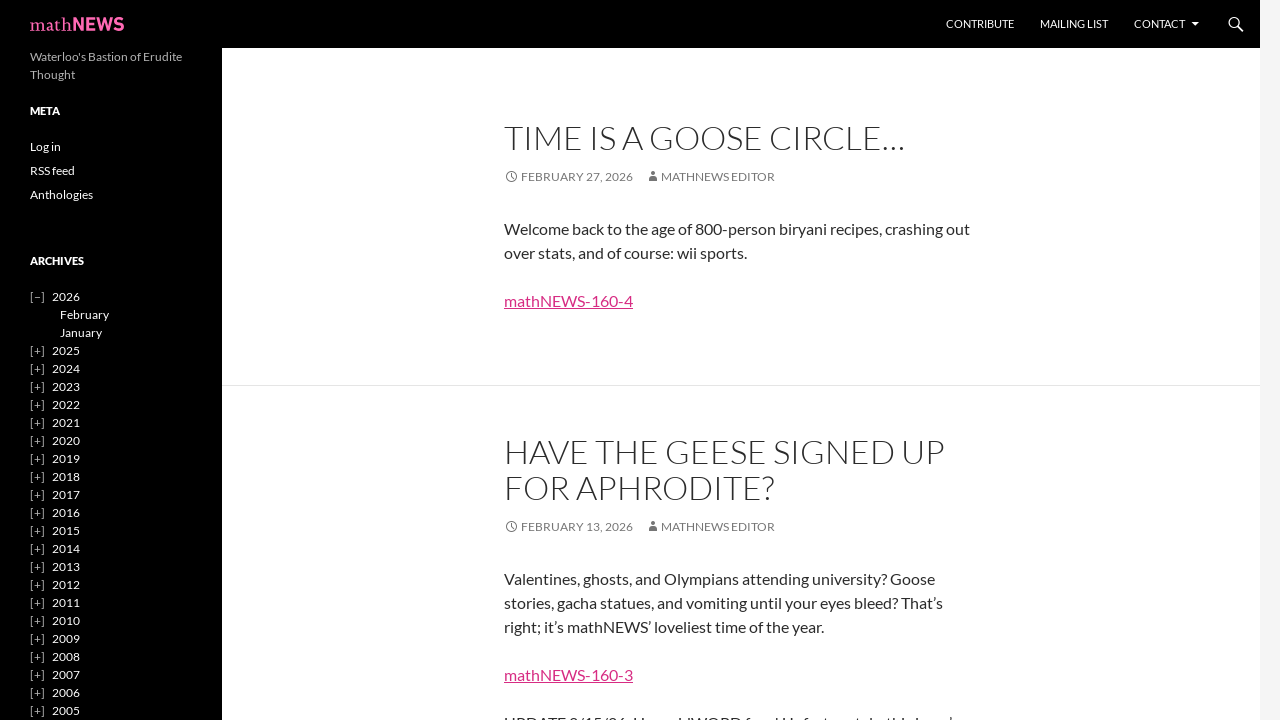

Article page fully loaded
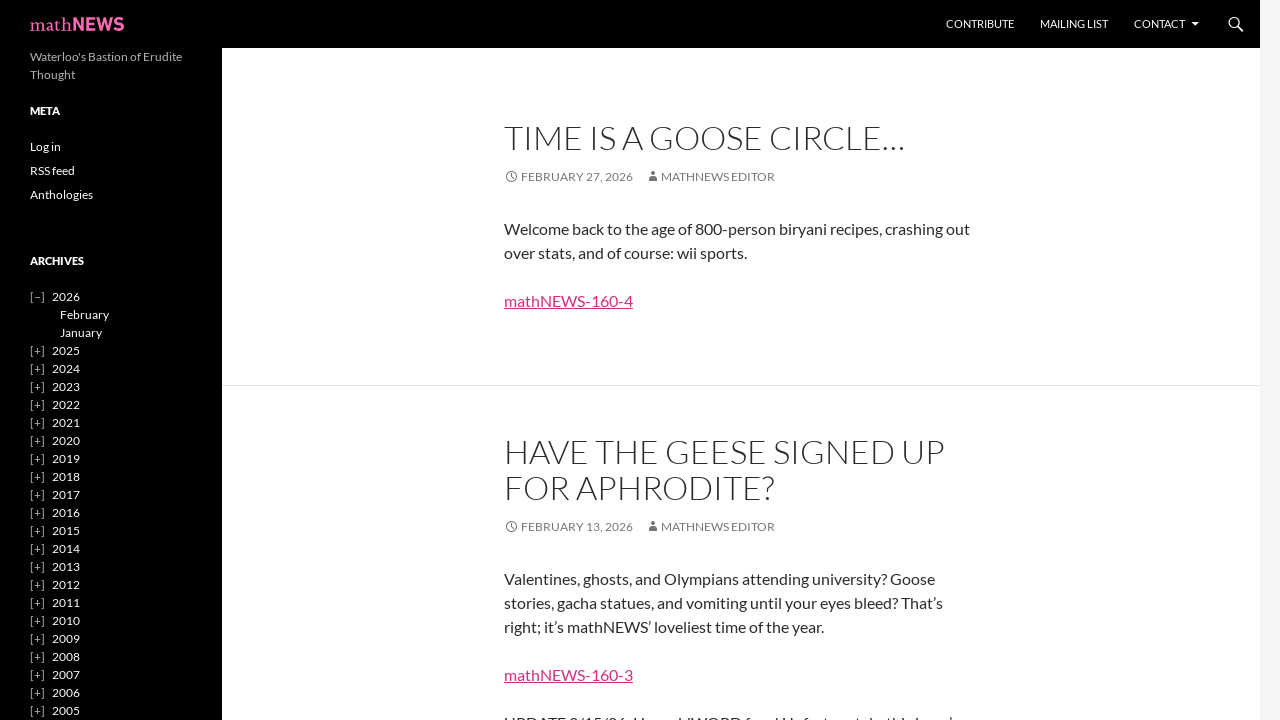

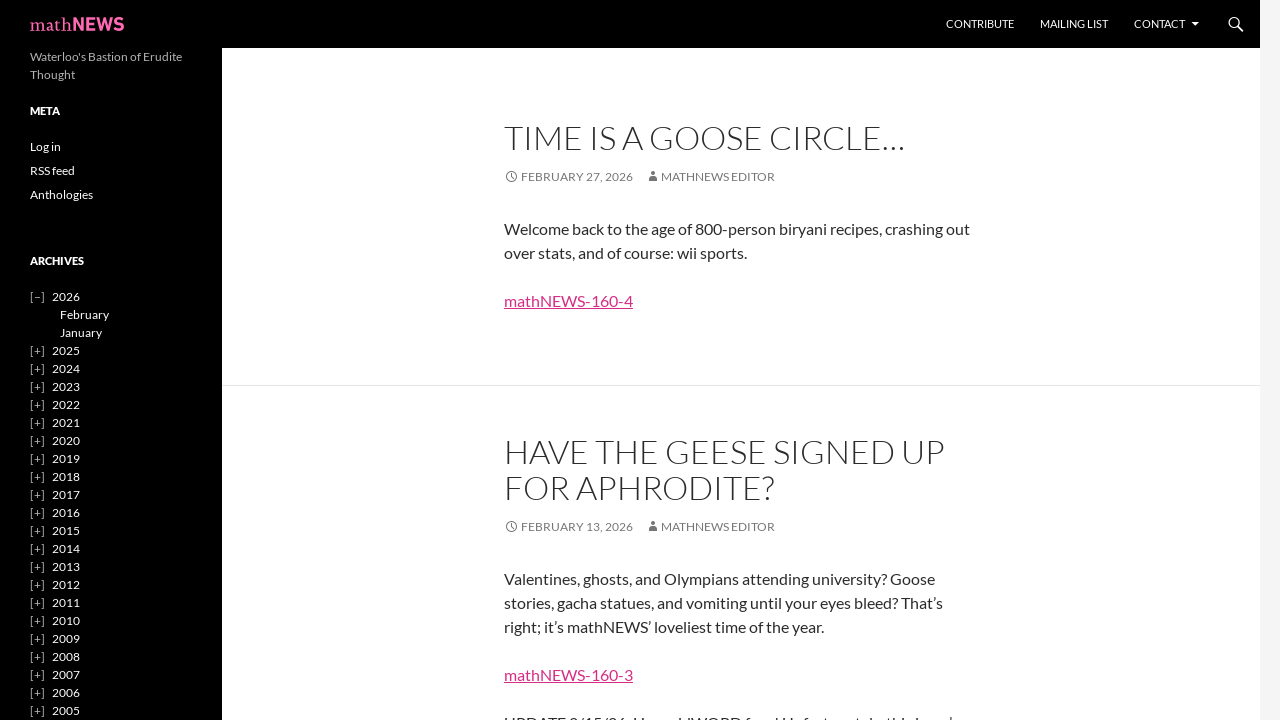